Tests Bootstrap dropdown selection by opening the dropdown menu and selecting the JavaScript option

Starting URL: http://seleniumpractise.blogspot.in/2016/08/bootstrap-dropdown-example-for-selenium.html

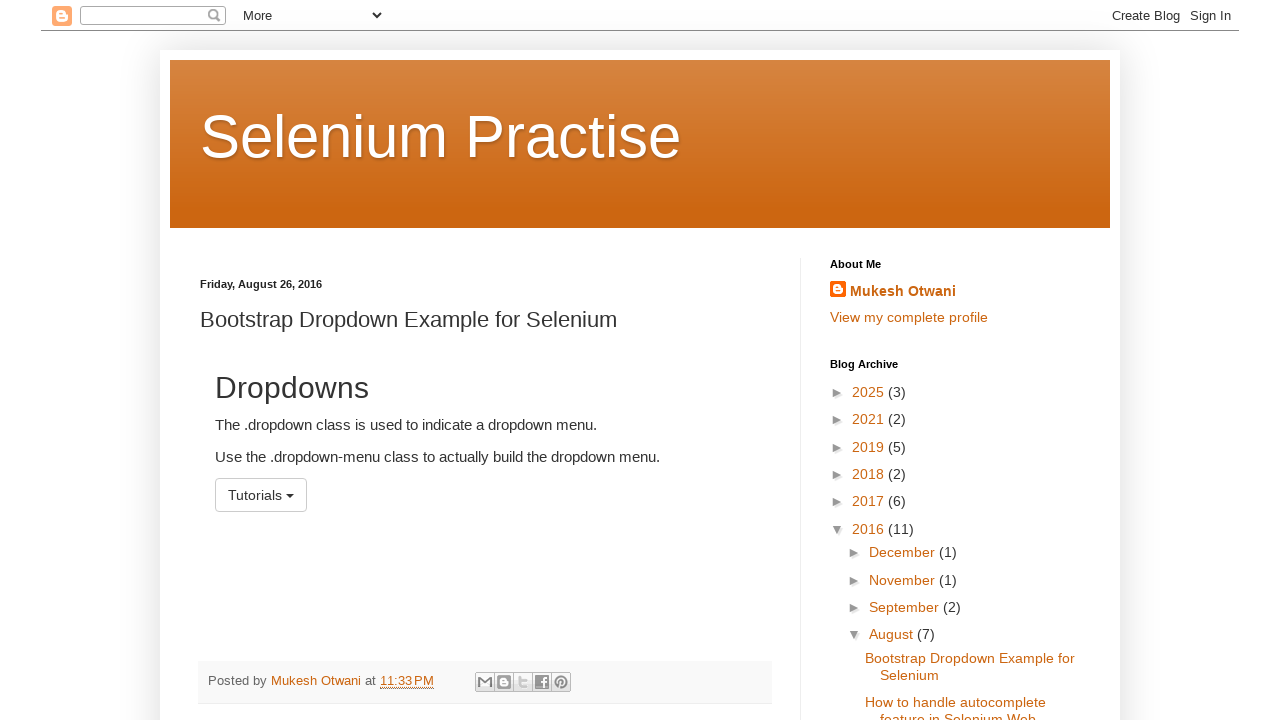

Navigated to Bootstrap dropdown example page
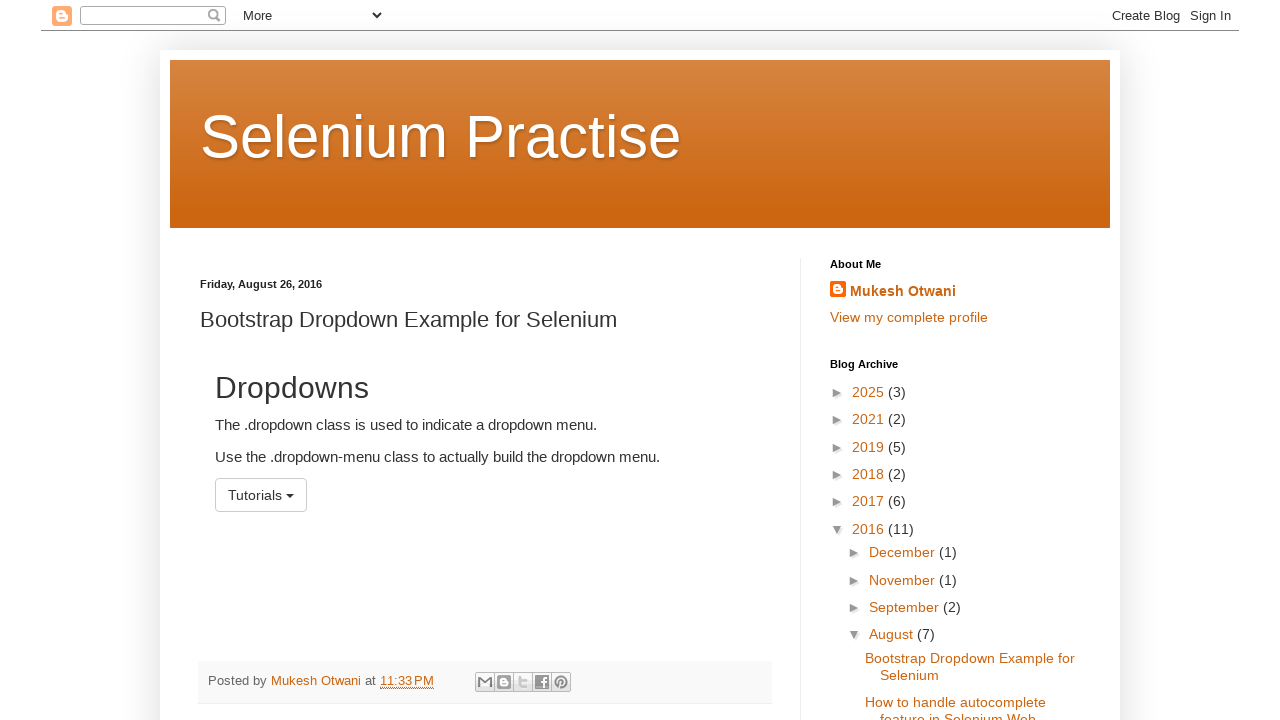

Clicked on dropdown menu button at (261, 495) on #menu1
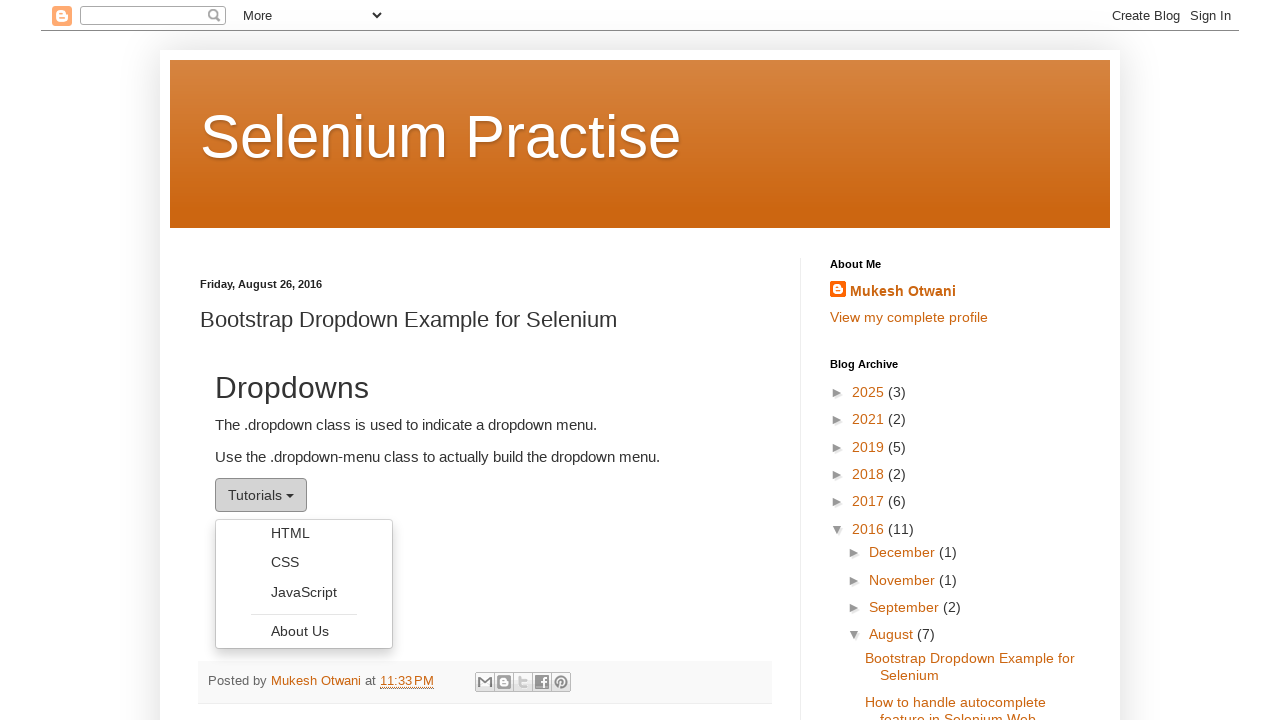

Dropdown menu options became visible
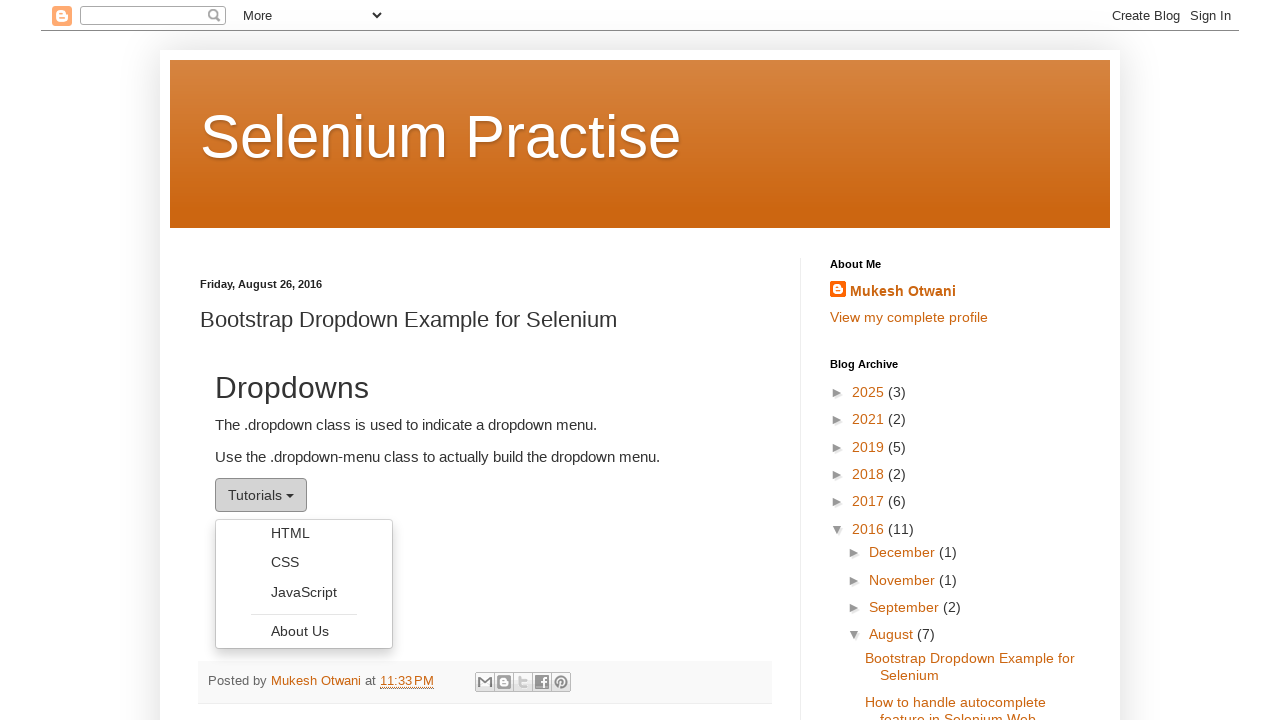

Selected JavaScript option from dropdown menu
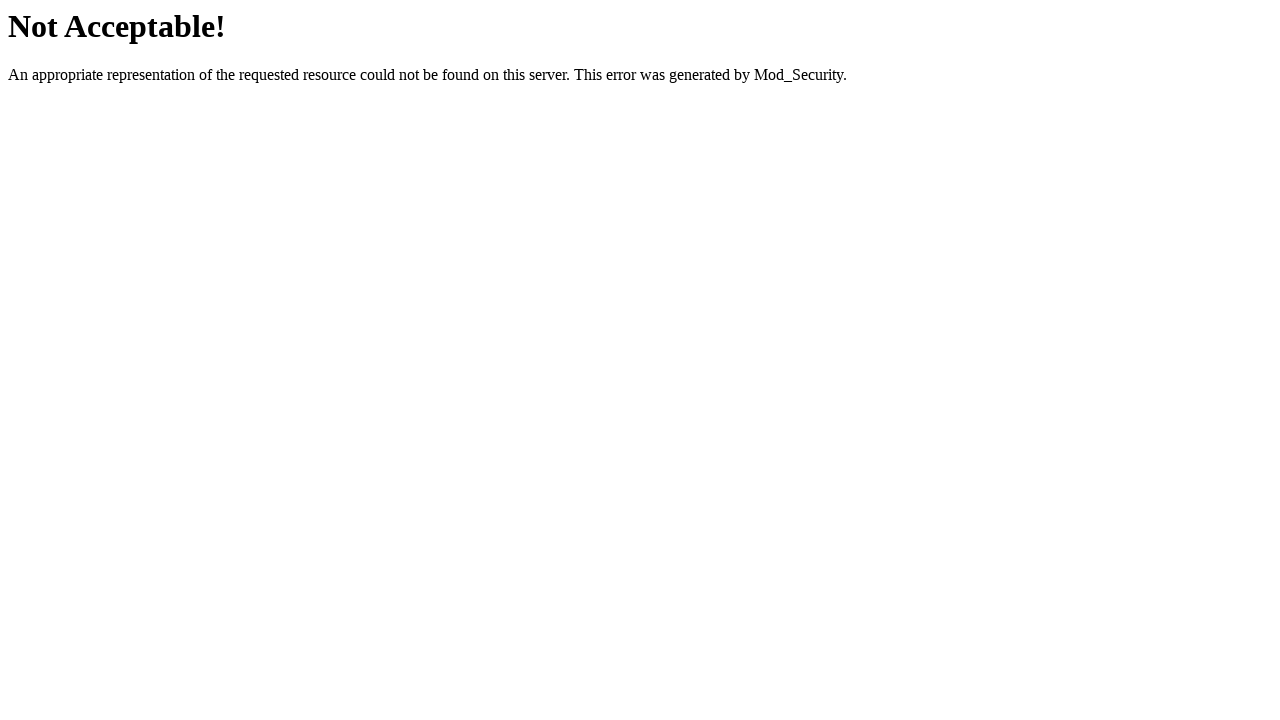

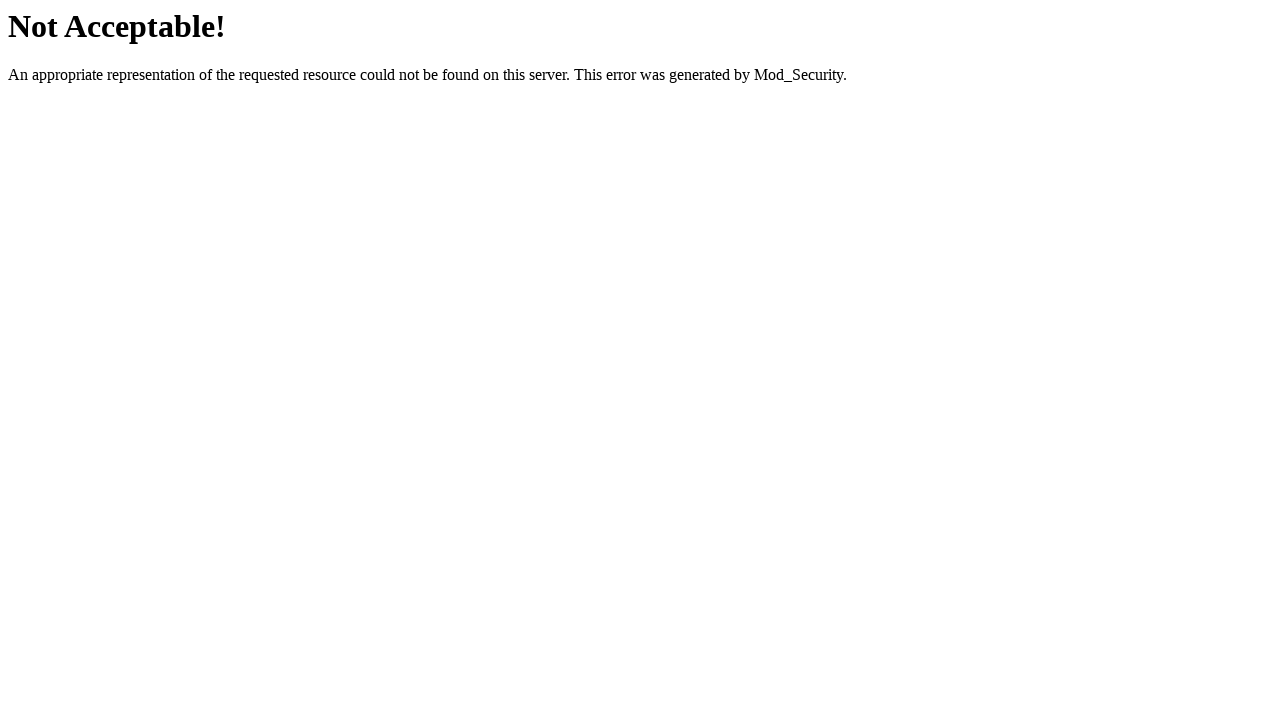